Tests that the currently applied filter is highlighted when switching between filter views

Starting URL: https://demo.playwright.dev/todomvc

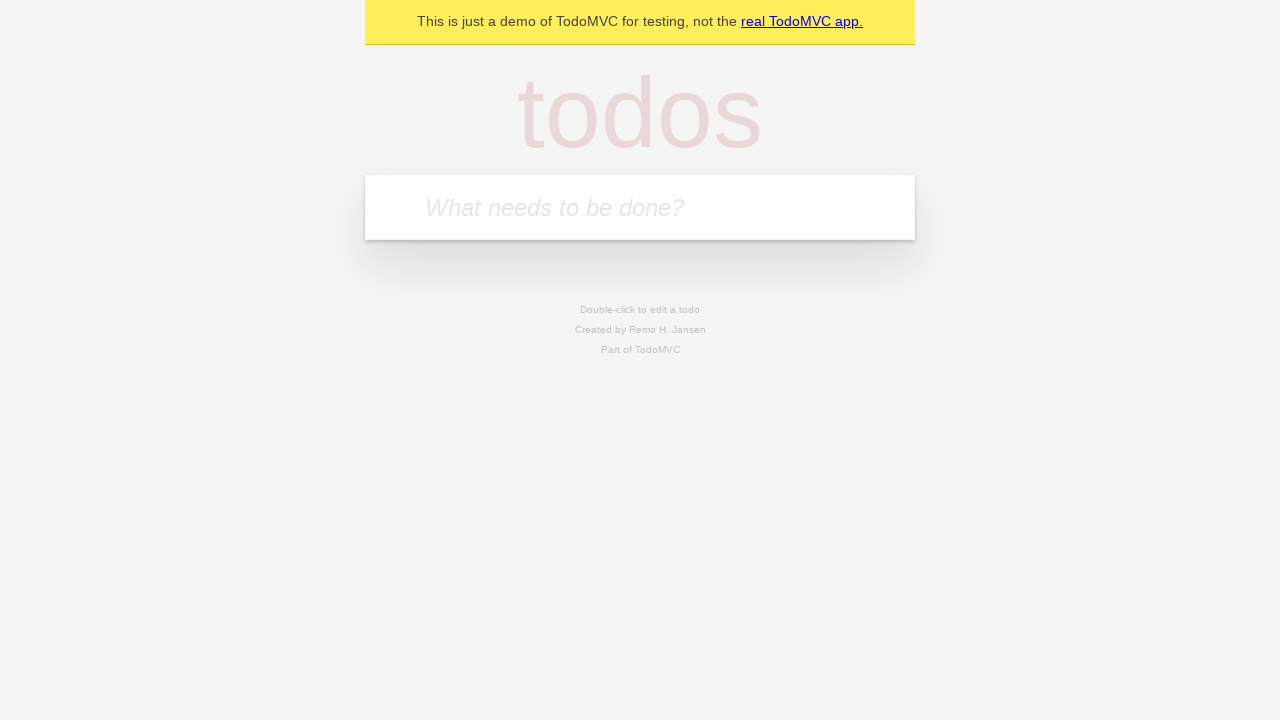

Filled input field with first todo 'buy some cheese' on internal:attr=[placeholder="What needs to be done?"i]
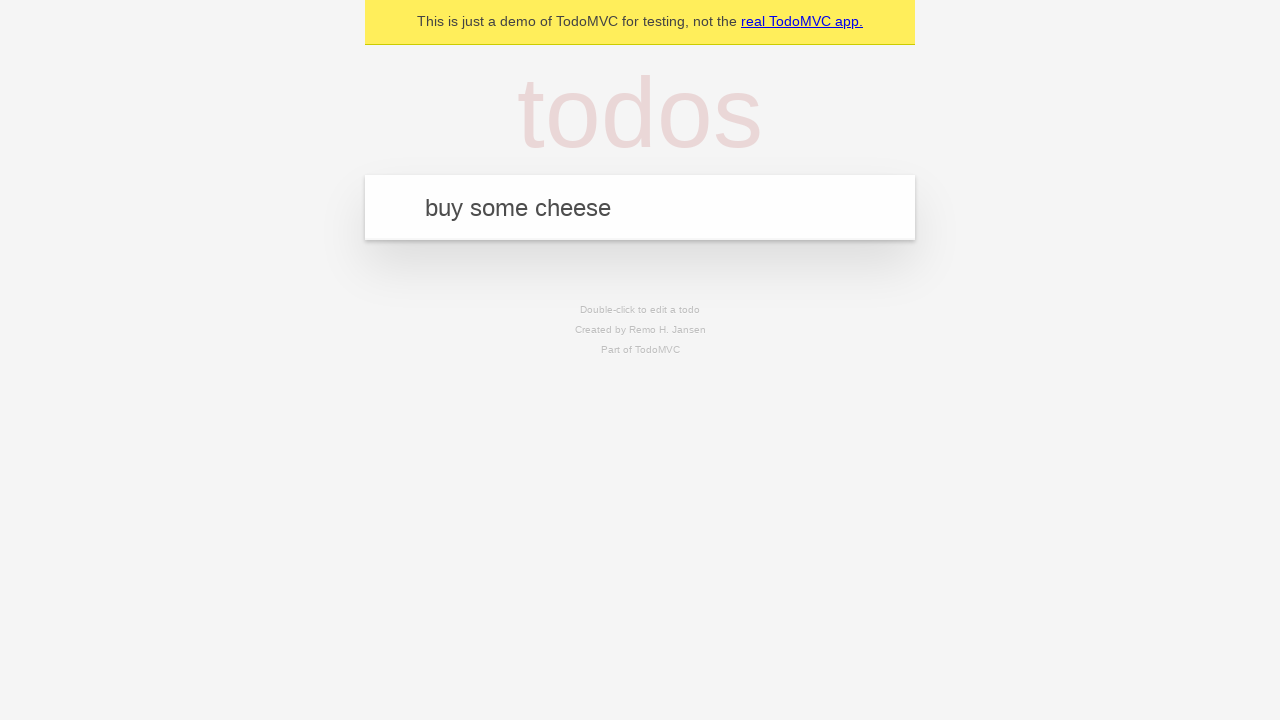

Pressed Enter to add first todo on internal:attr=[placeholder="What needs to be done?"i]
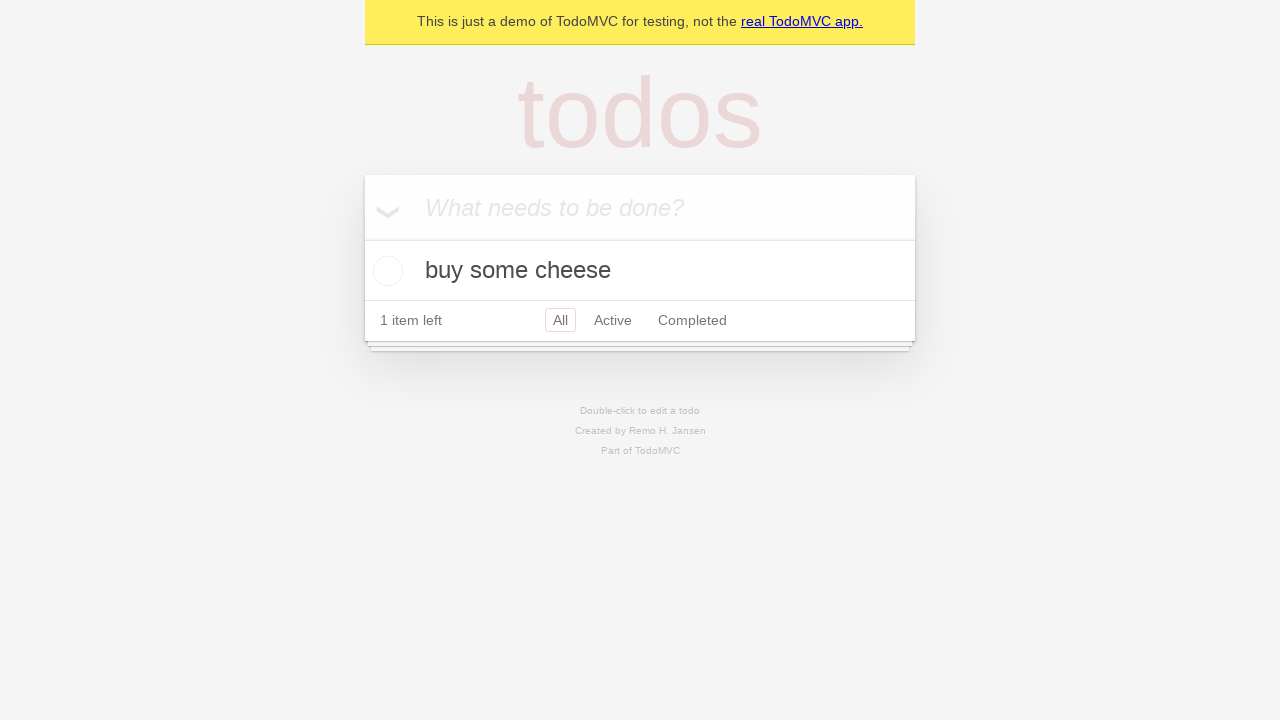

Filled input field with second todo 'feed the cat' on internal:attr=[placeholder="What needs to be done?"i]
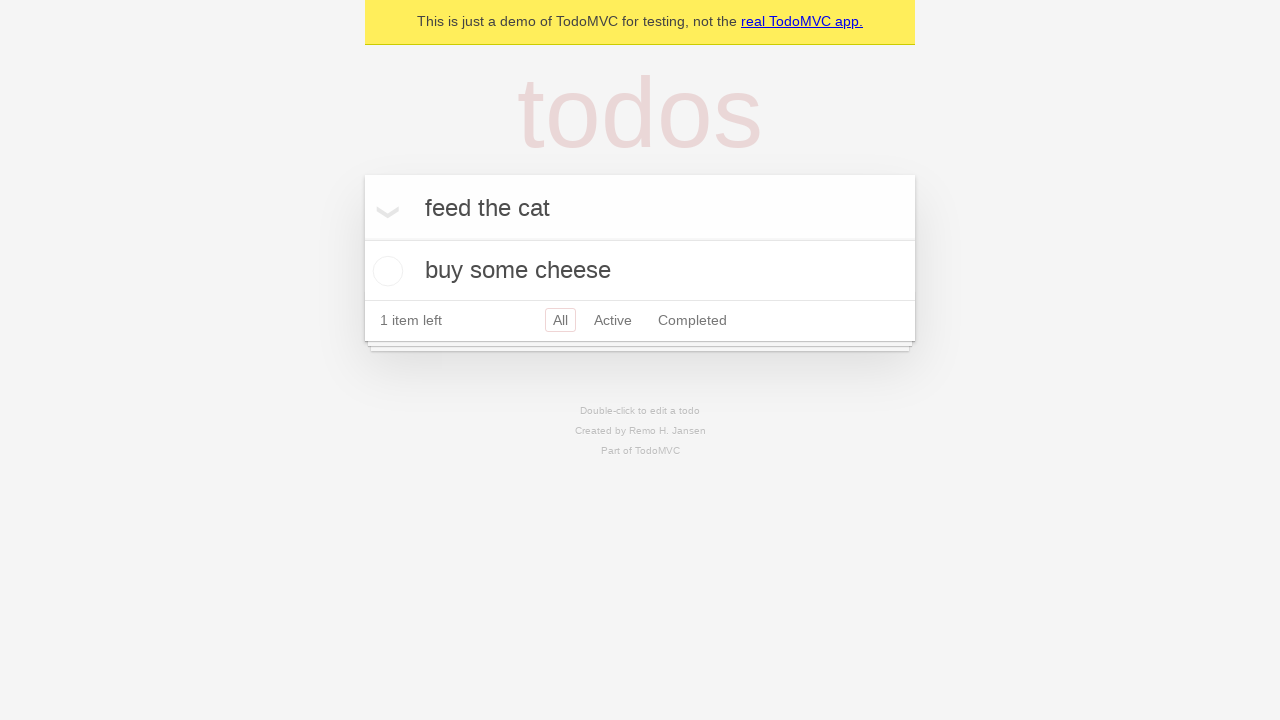

Pressed Enter to add second todo on internal:attr=[placeholder="What needs to be done?"i]
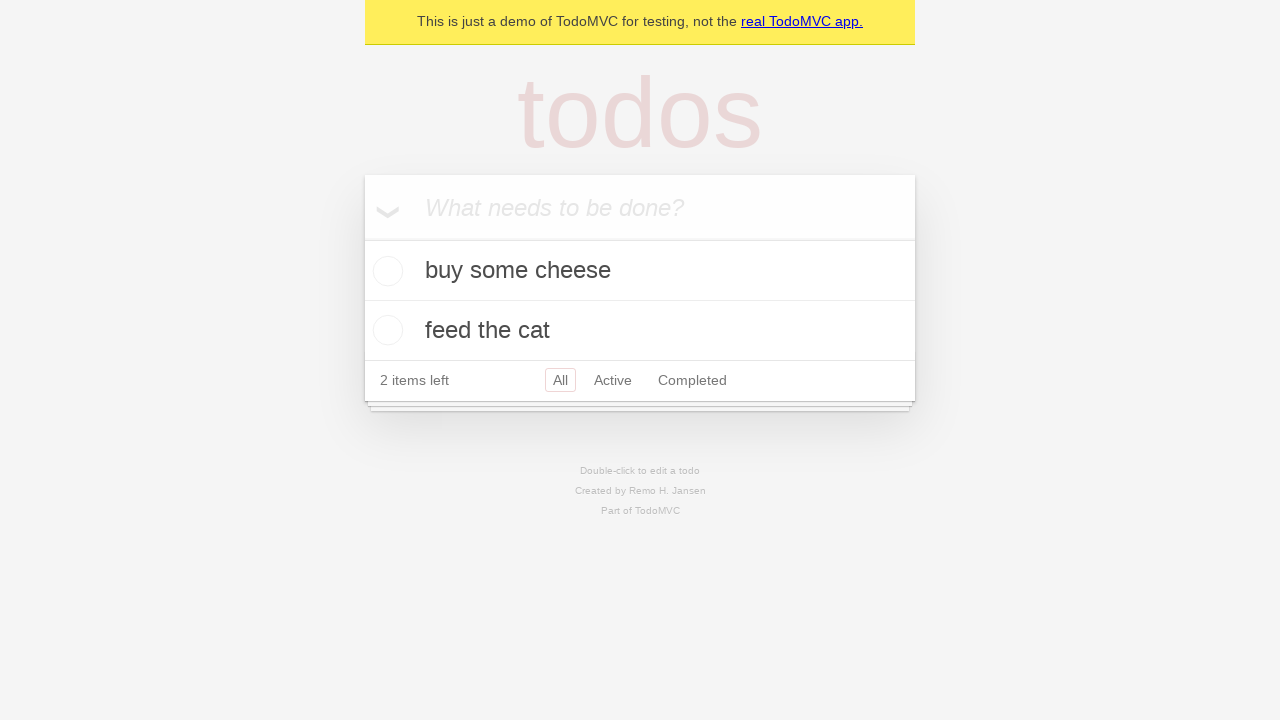

Filled input field with third todo 'book a doctors appointment' on internal:attr=[placeholder="What needs to be done?"i]
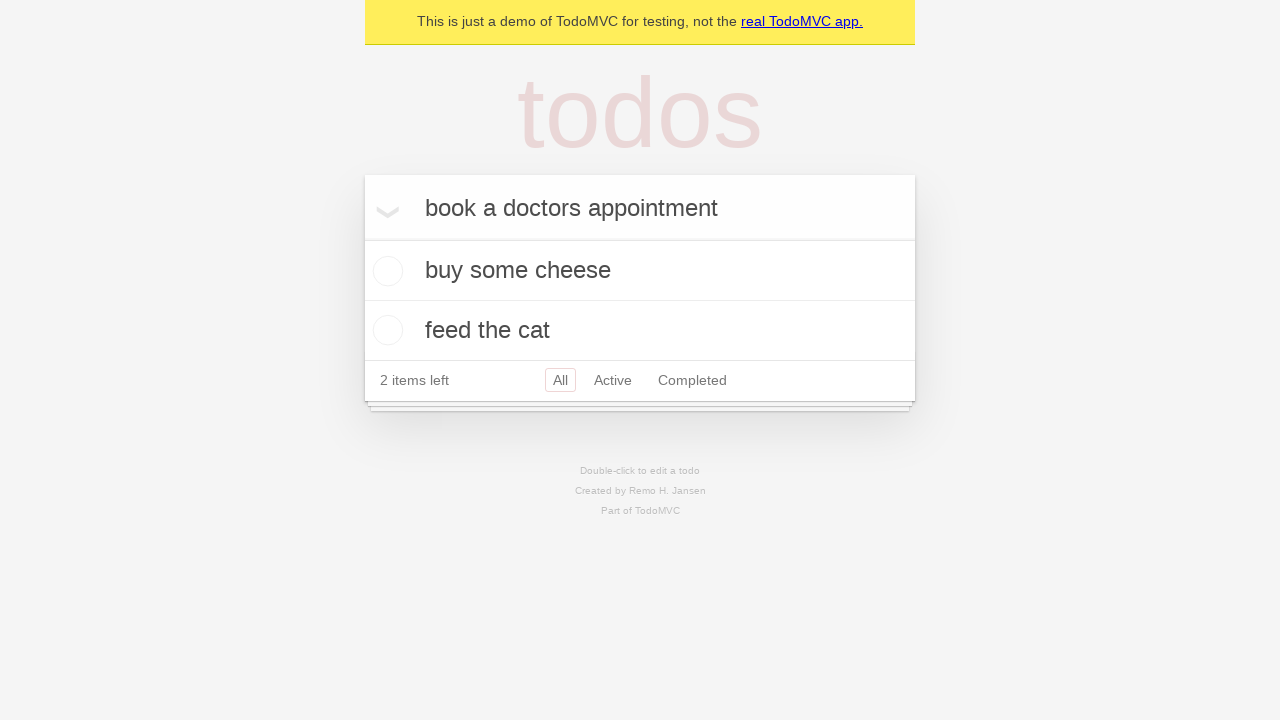

Pressed Enter to add third todo on internal:attr=[placeholder="What needs to be done?"i]
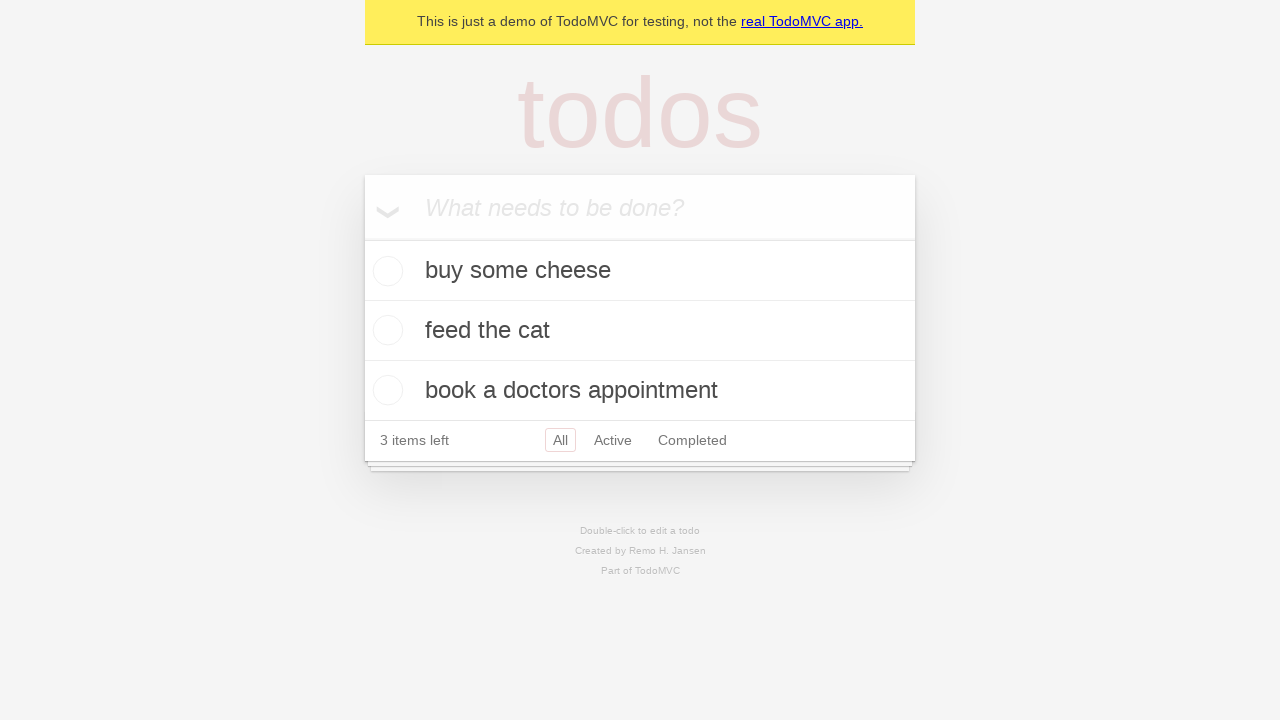

Waited for all 3 todos to be present in the DOM
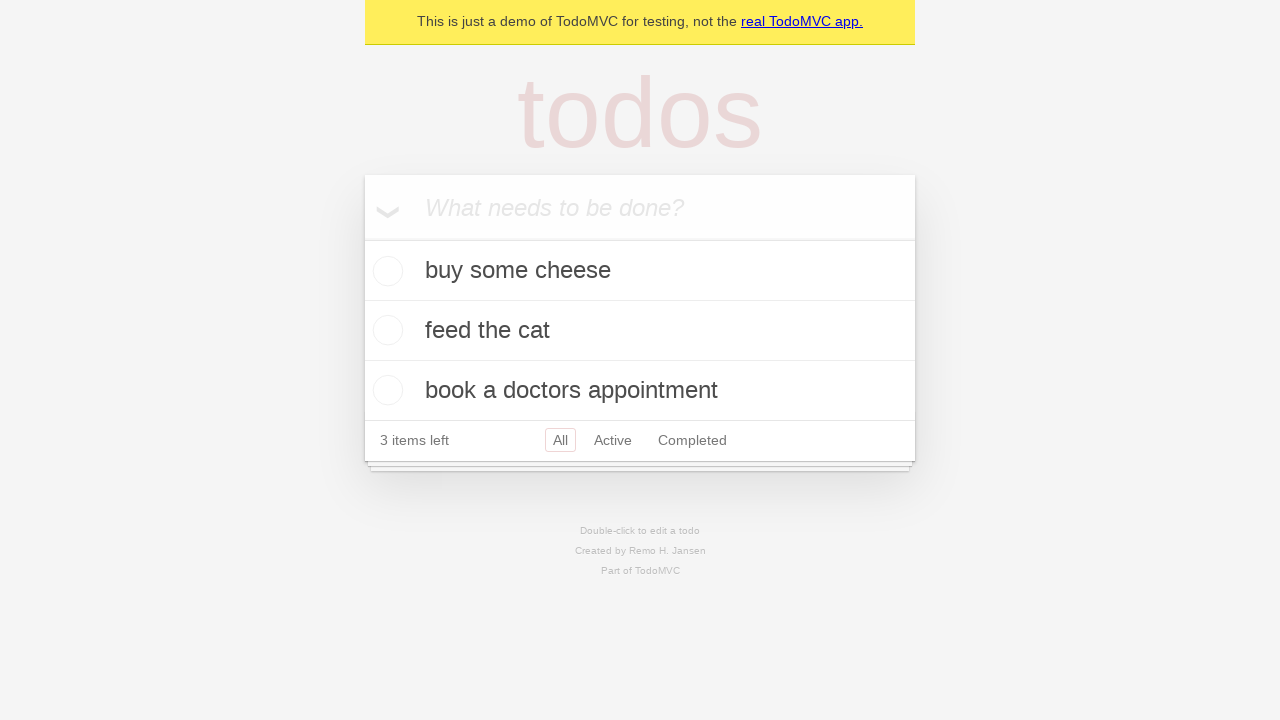

Clicked Active filter link at (613, 440) on internal:role=link[name="Active"i]
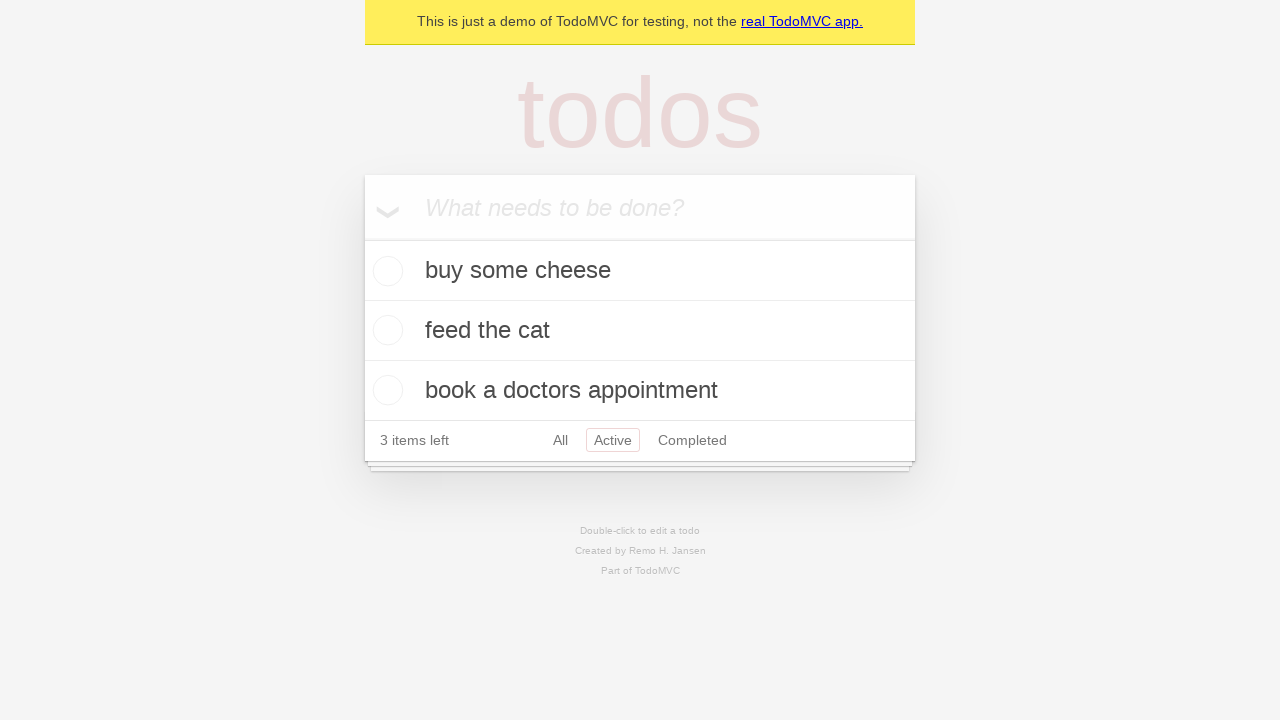

Clicked Completed filter link to verify highlight changes at (692, 440) on internal:role=link[name="Completed"i]
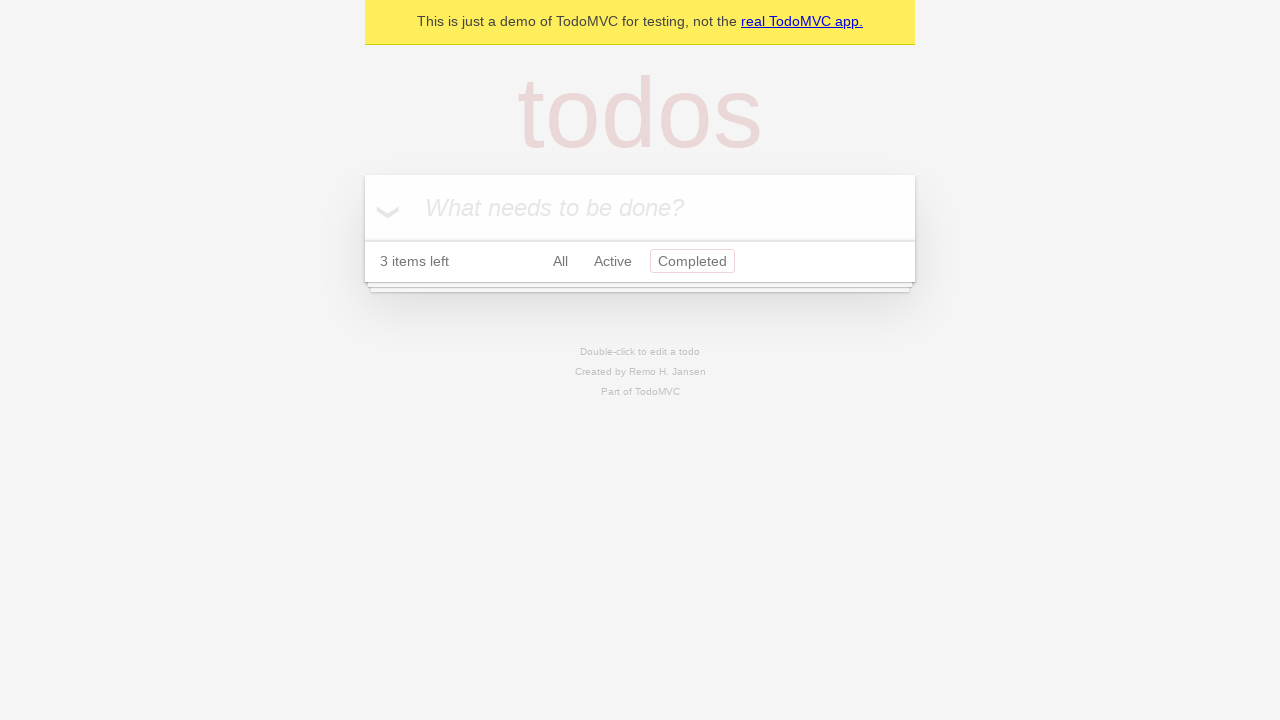

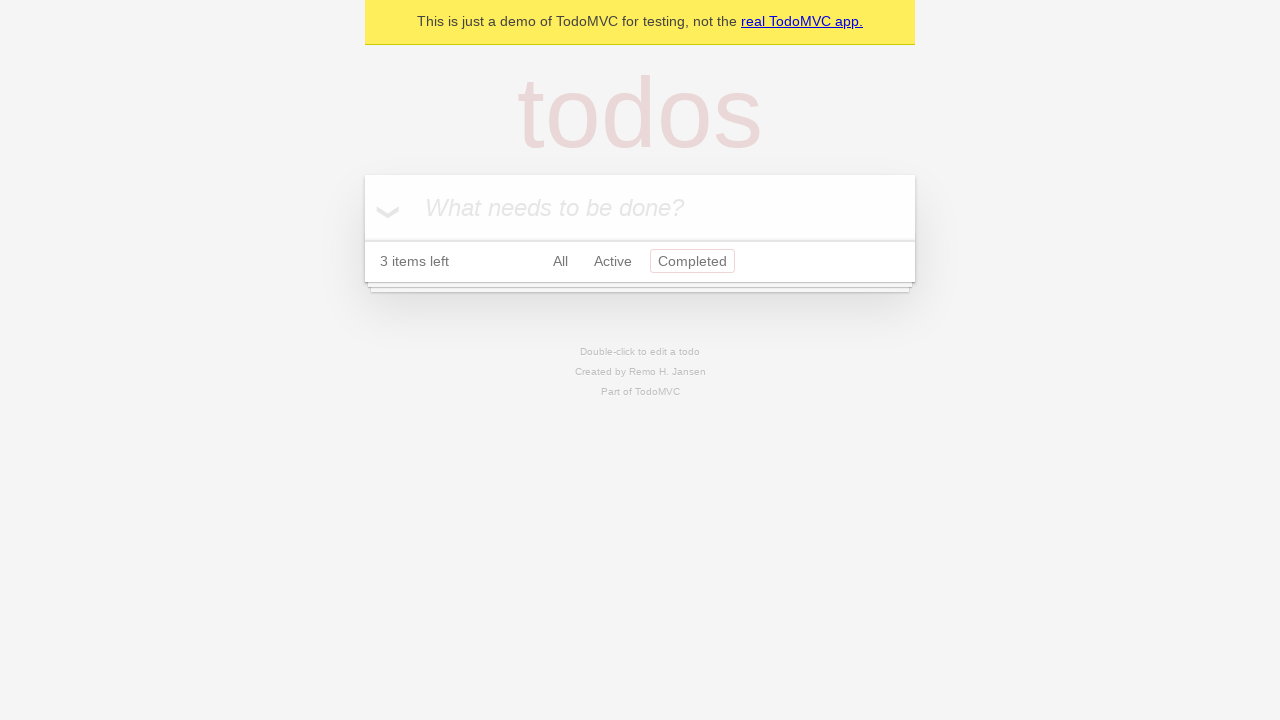